Tests a simple form by filling in first name, last name, city, and country fields, then submitting the form.

Starting URL: http://suninjuly.github.io/simple_form_find_task.html

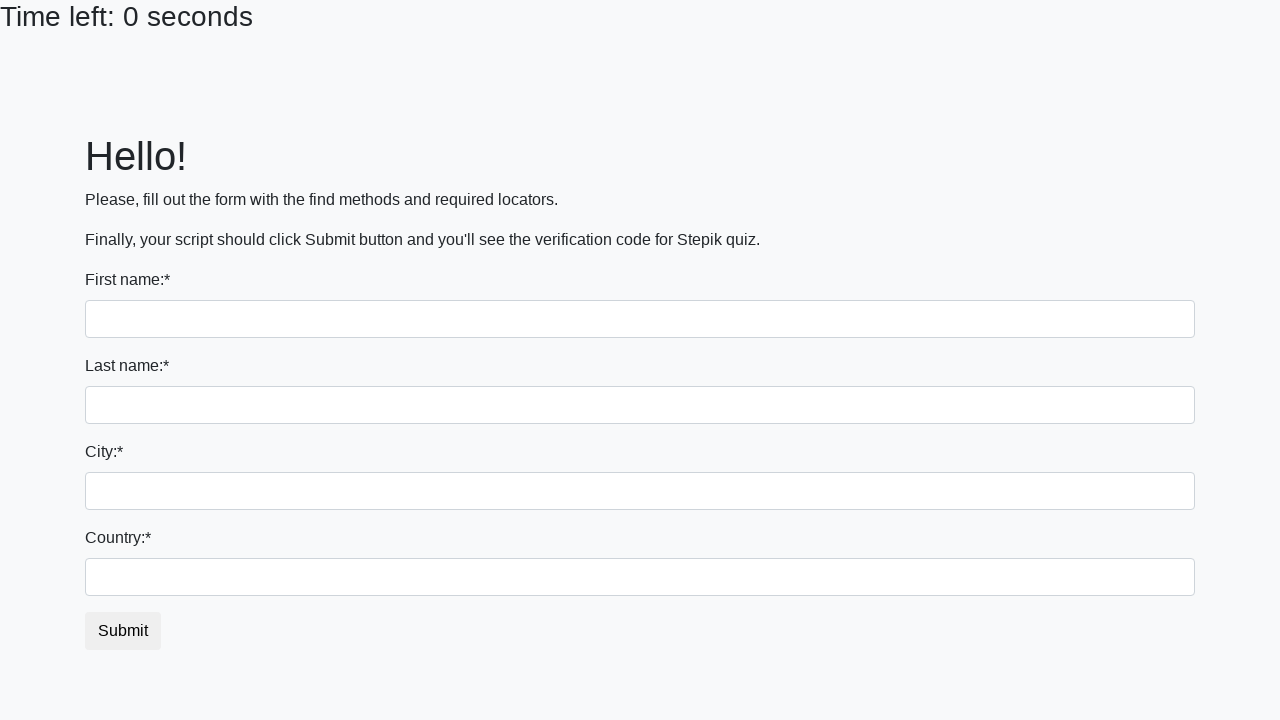

Filled first name field with 'Ivan' on input
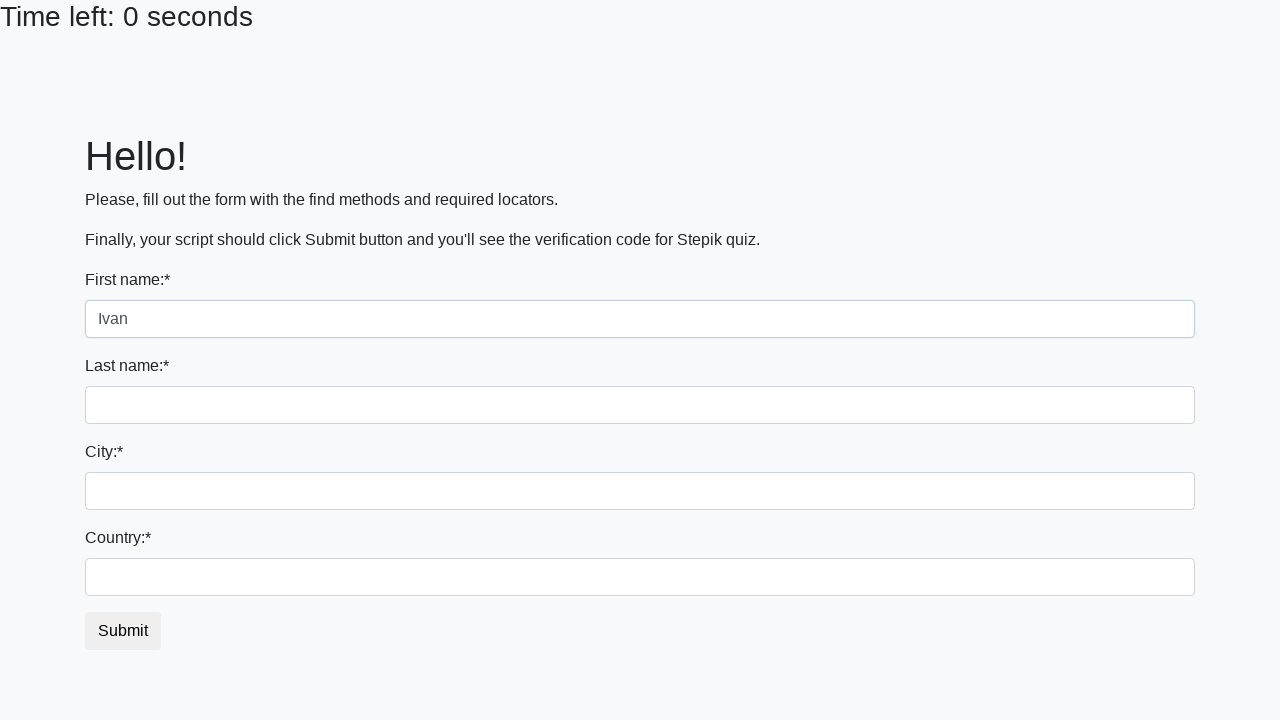

Filled last name field with 'Petrov' on input[name='last_name']
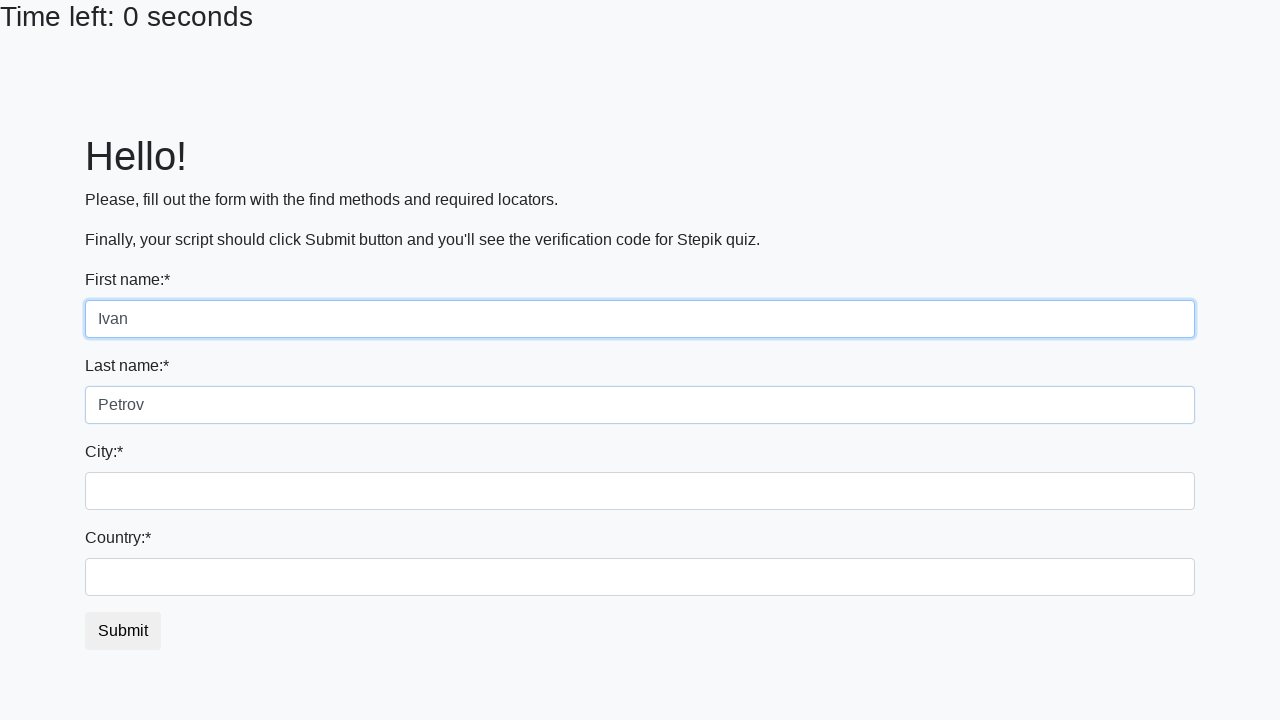

Filled city field with 'Smolensk' on .city
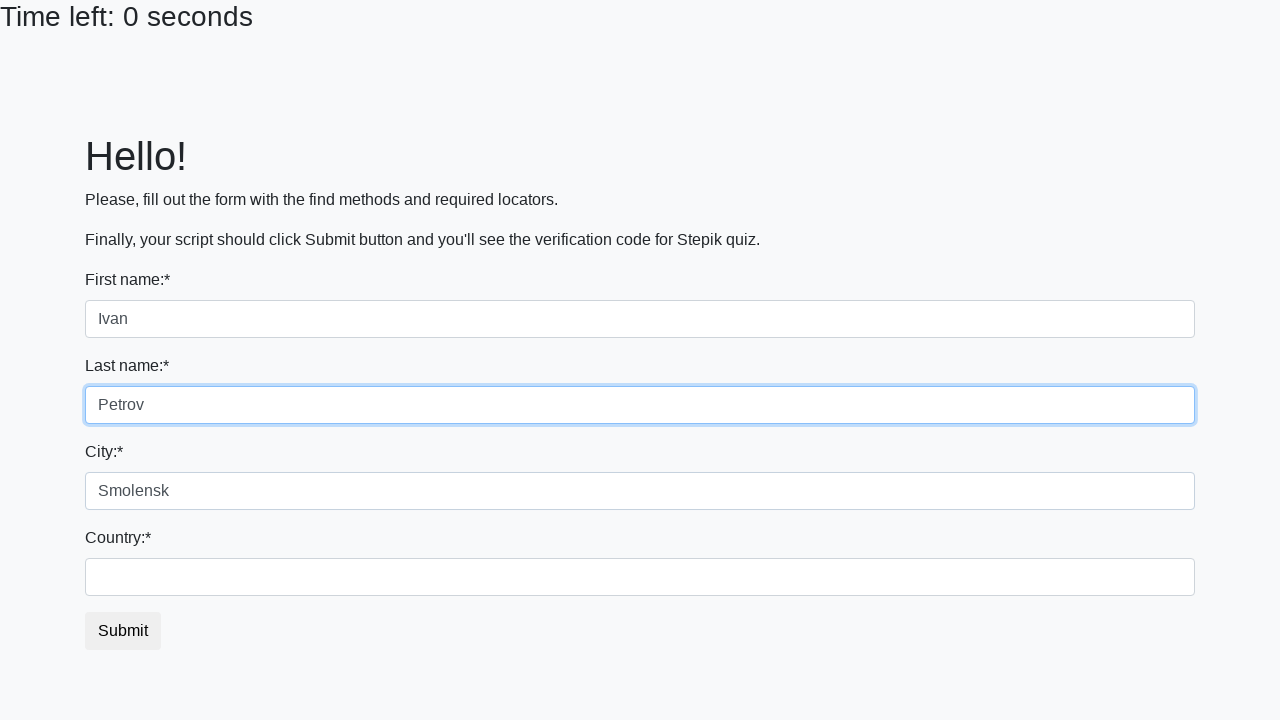

Filled country field with 'Russia' on #country
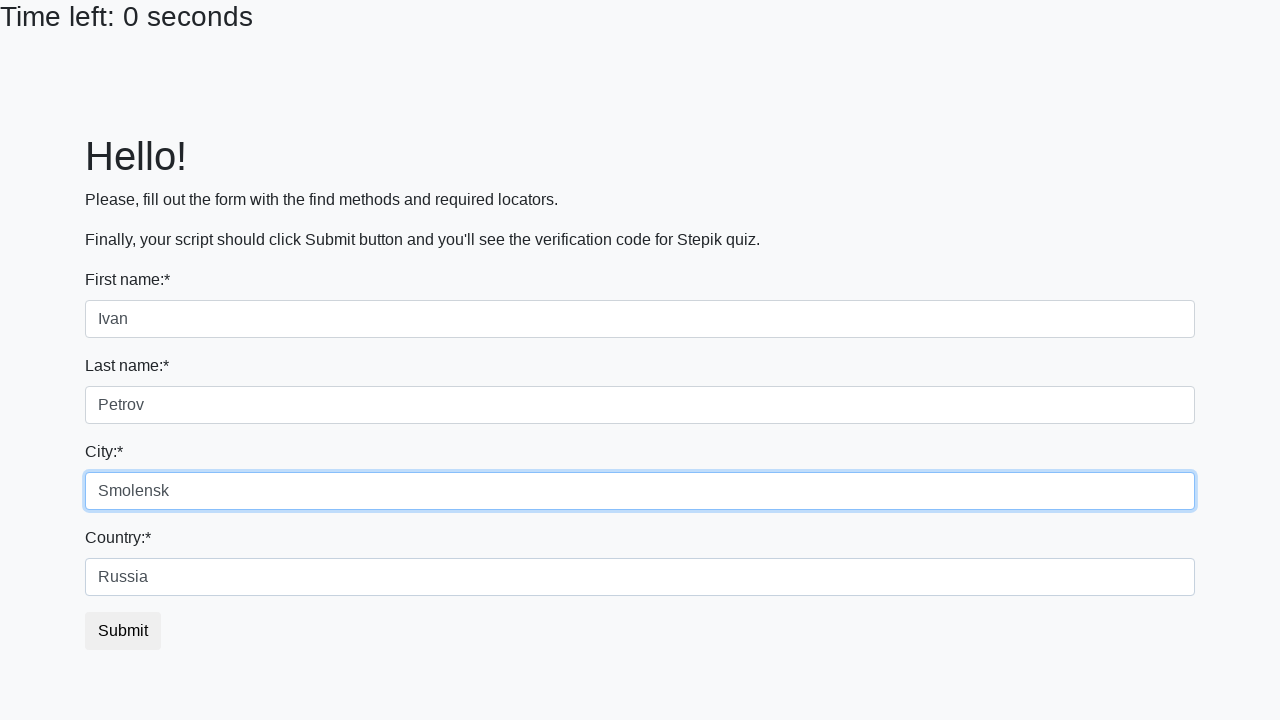

Clicked submit button to submit the form at (123, 631) on button.btn
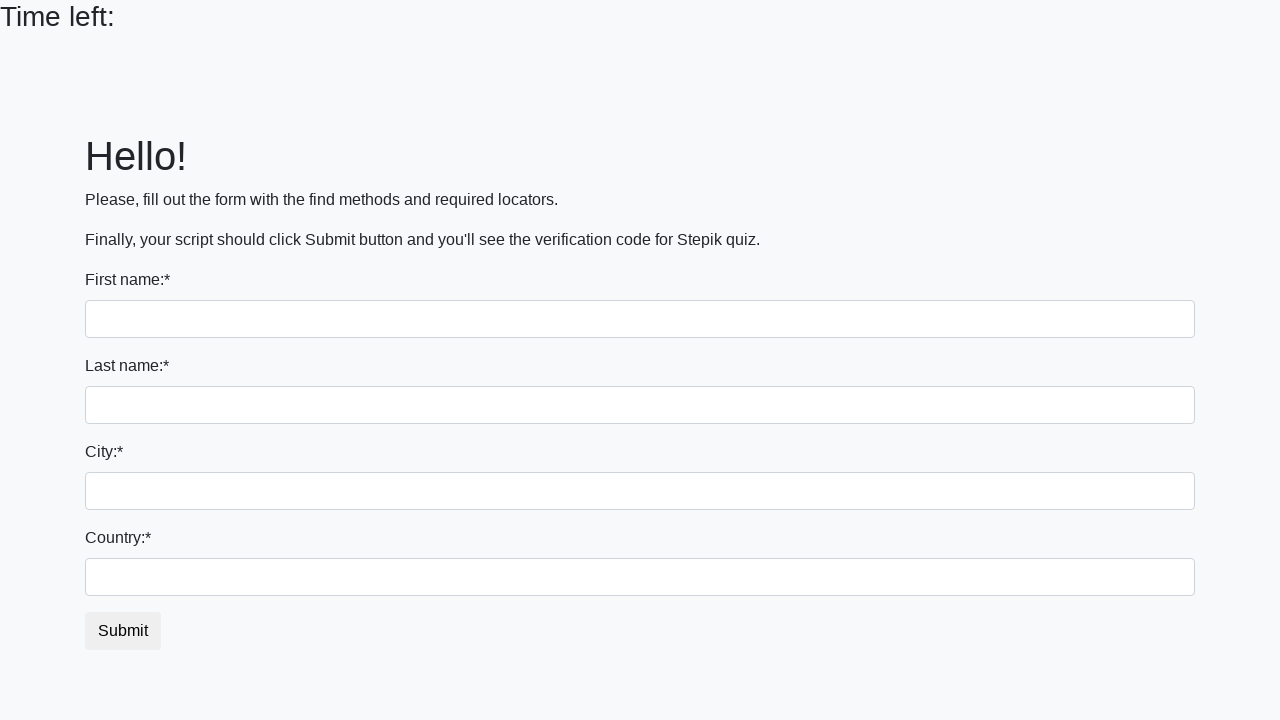

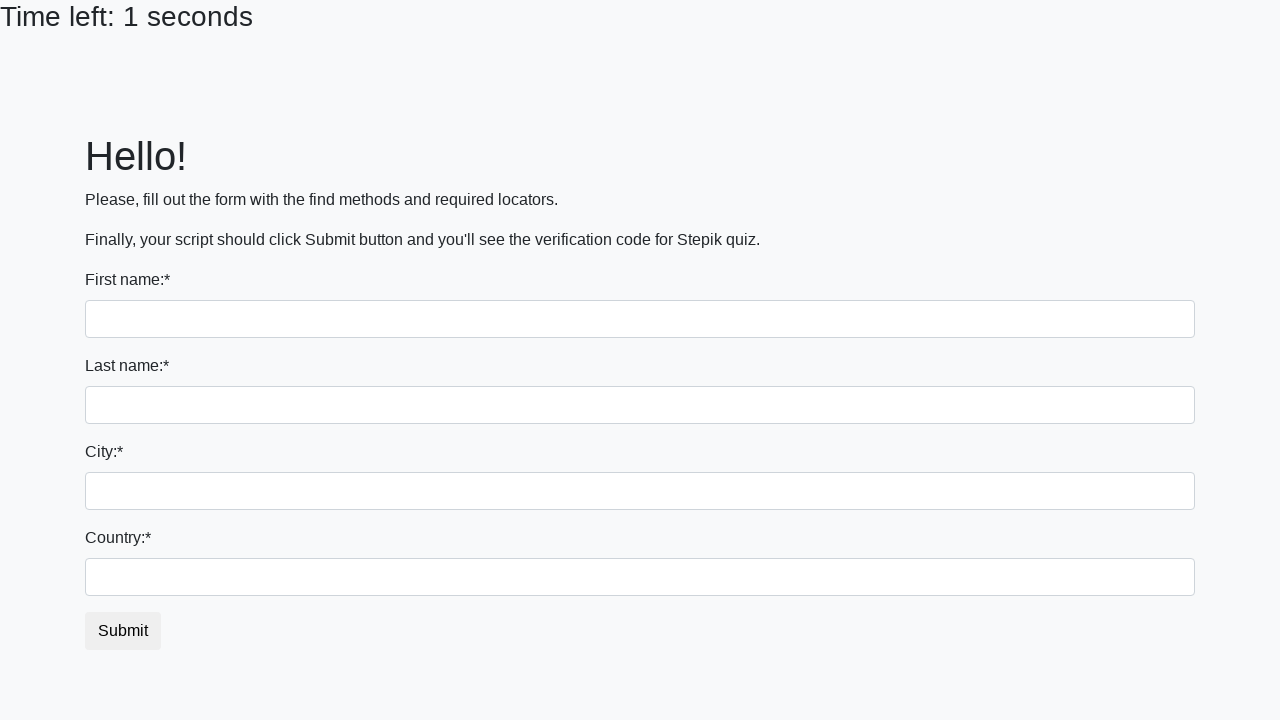